Tests iframe interaction by switching to a frame and accessing content within it

Starting URL: https://demoqa.com/frames

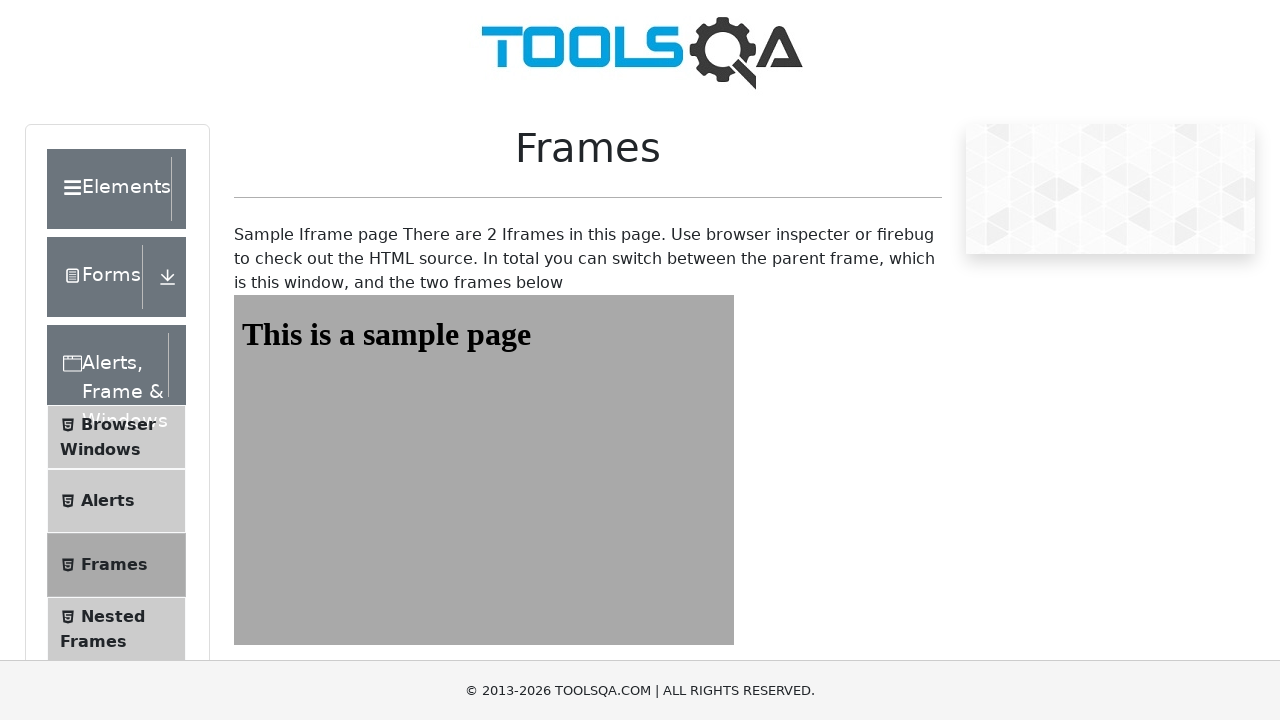

Navigated to frames test page at https://demoqa.com/frames
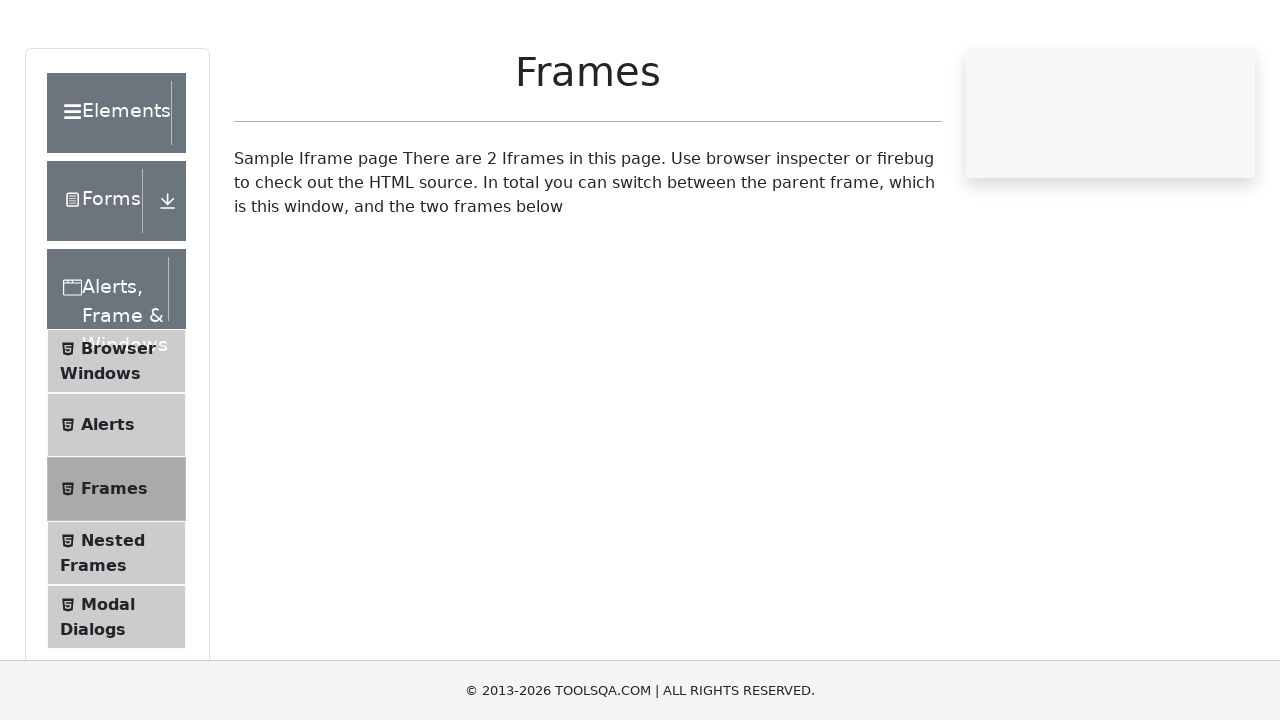

Located frame1 iframe element
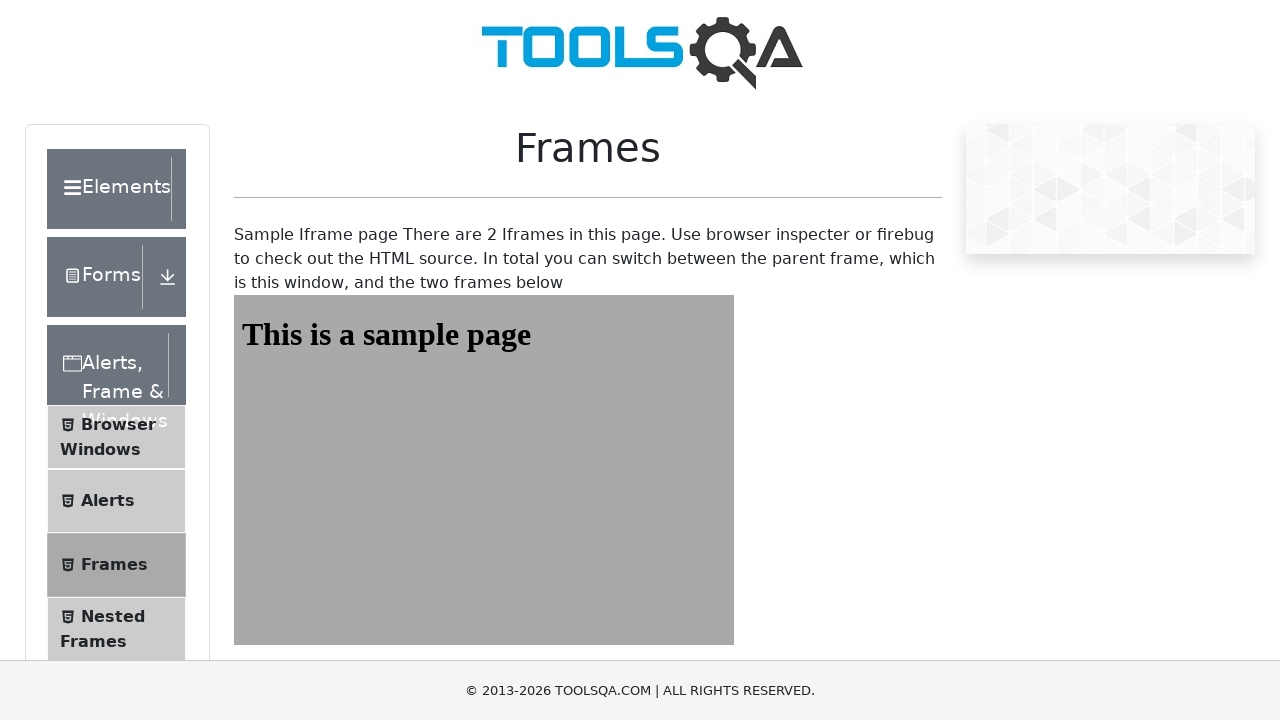

Retrieved heading text from frame1: 'This is a sample page'
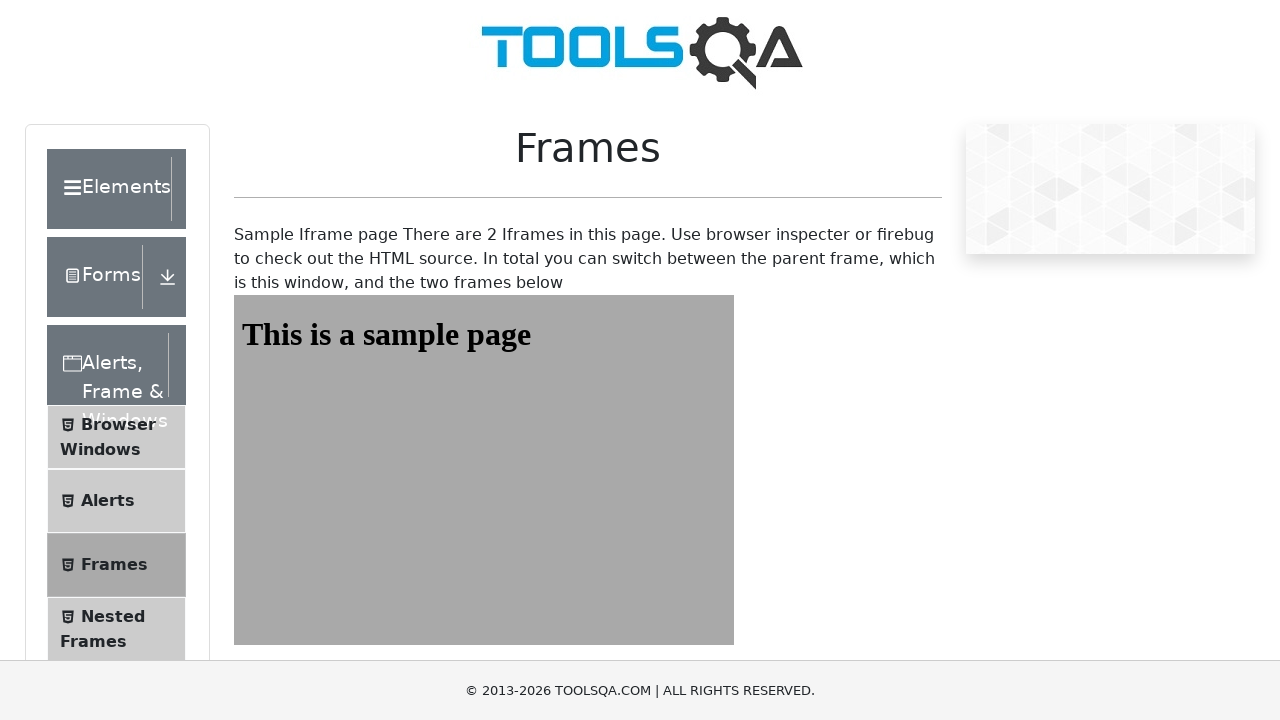

Printed heading text to console
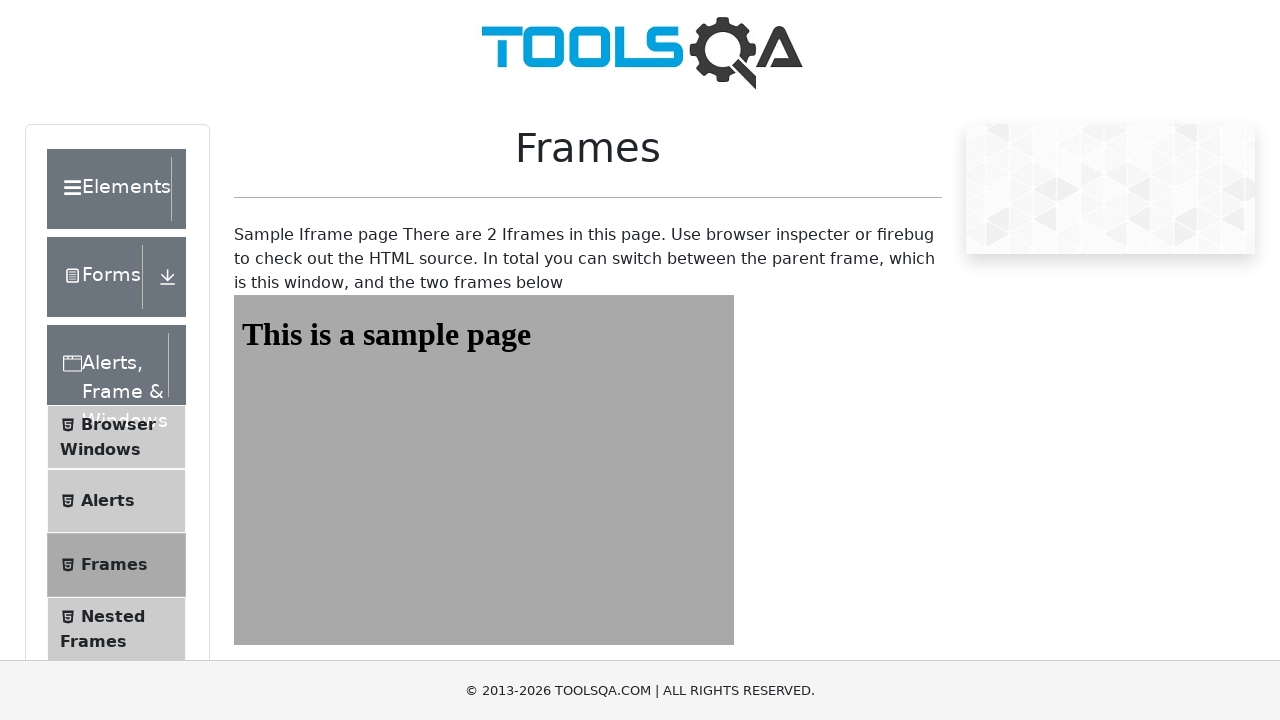

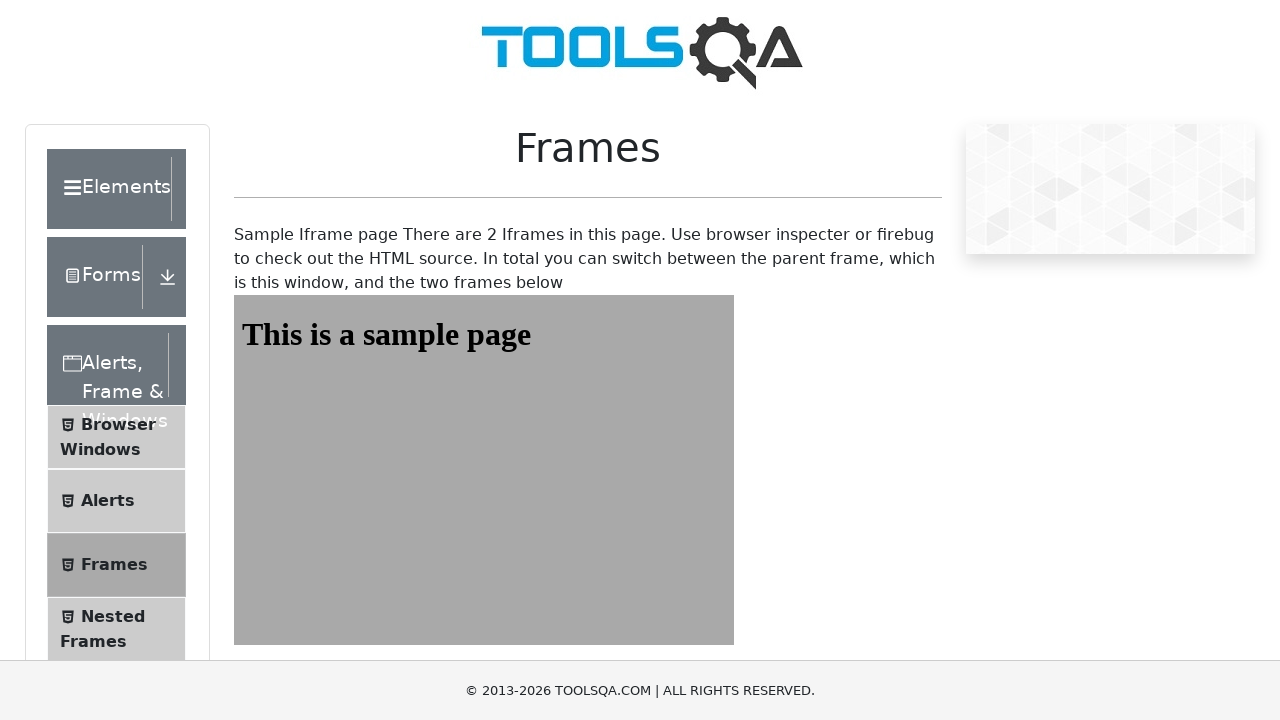